Tests a complete e-commerce flow on SauceDemo including login with demo credentials, adding products to cart, filling checkout information, and completing purchase

Starting URL: https://www.saucedemo.com/

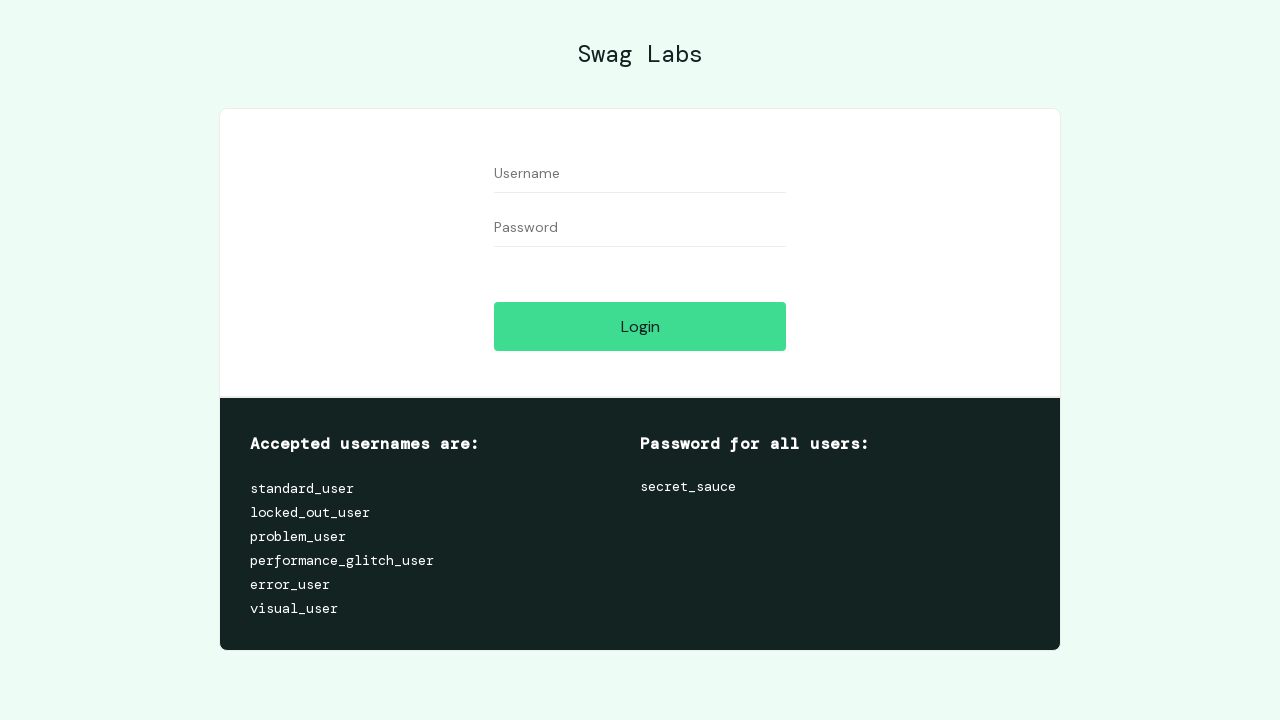

Filled username field with 'standard_user' on #user-name
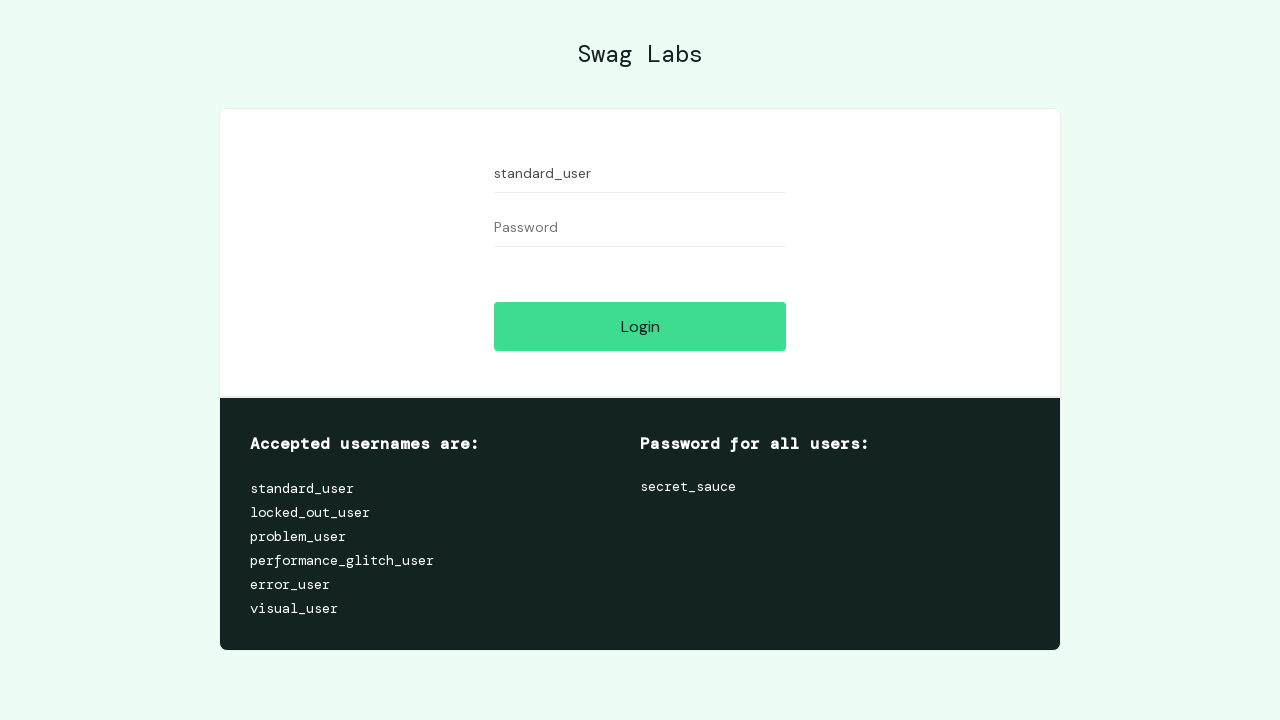

Filled password field with 'secret_sauce' on #password
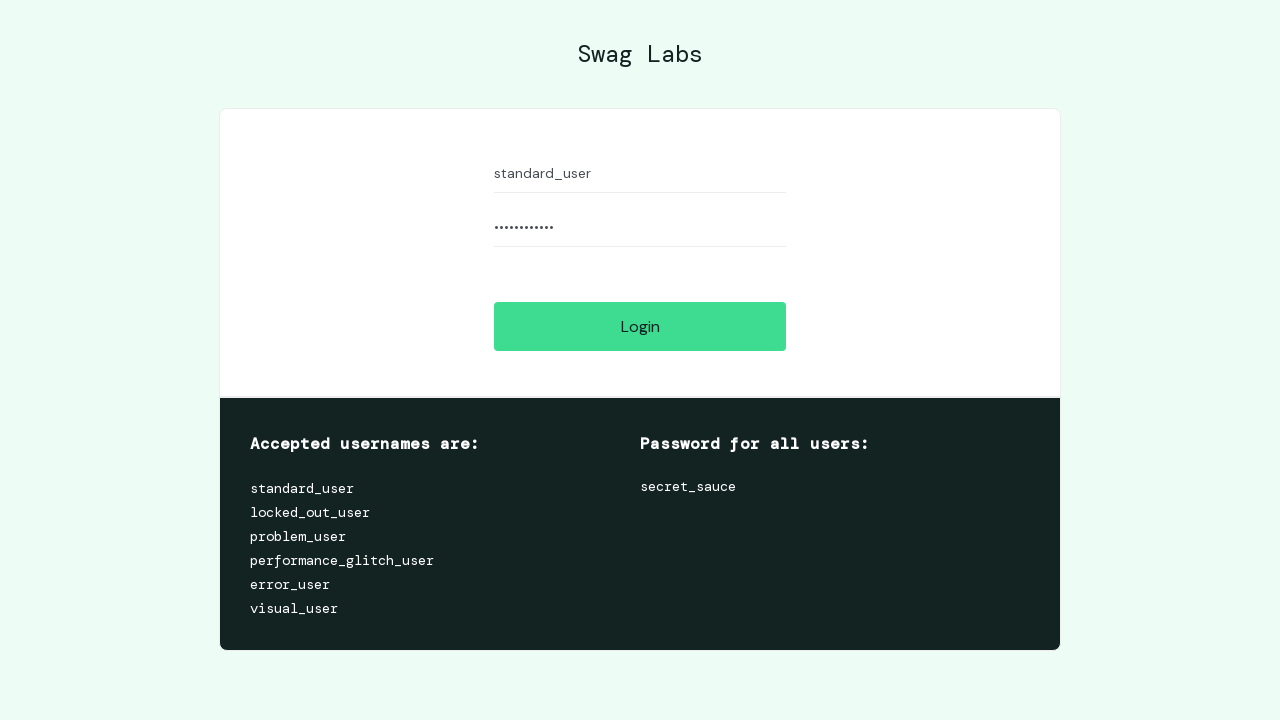

Clicked login button to authenticate with demo credentials at (640, 326) on #login-button
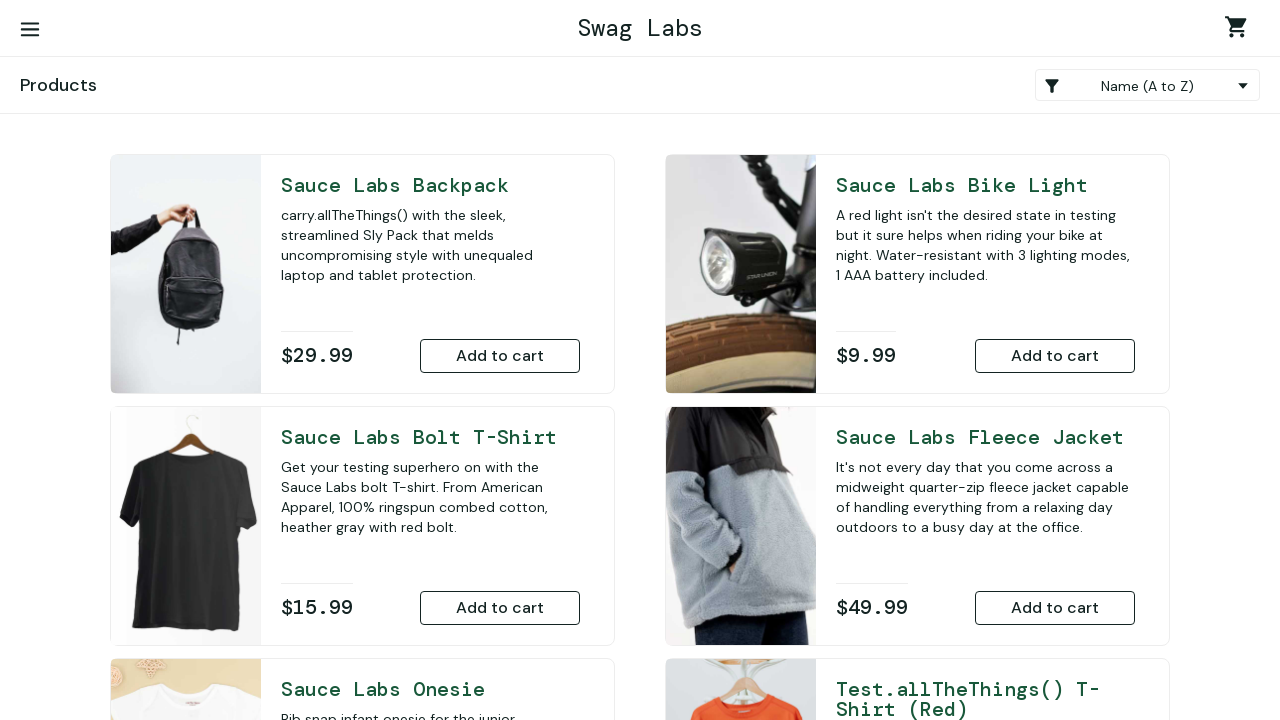

Inventory page loaded after successful login
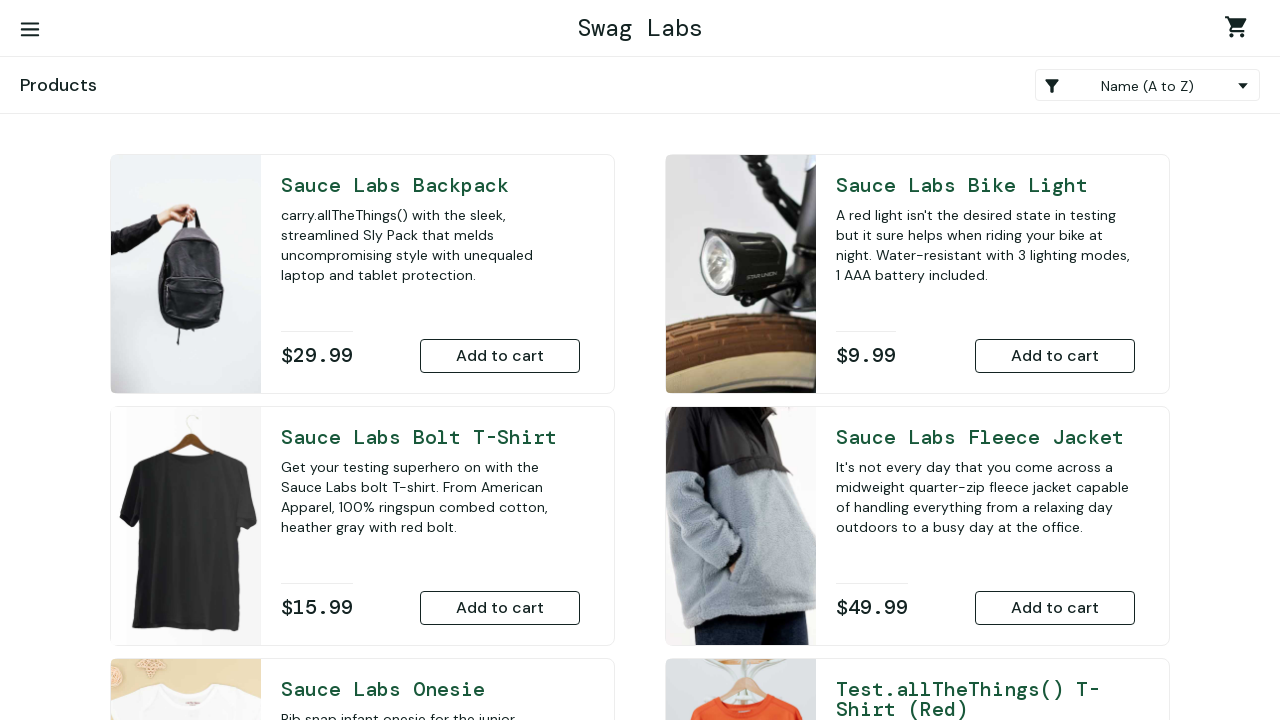

Added Sauce Labs Backpack to cart at (500, 356) on #add-to-cart-sauce-labs-backpack
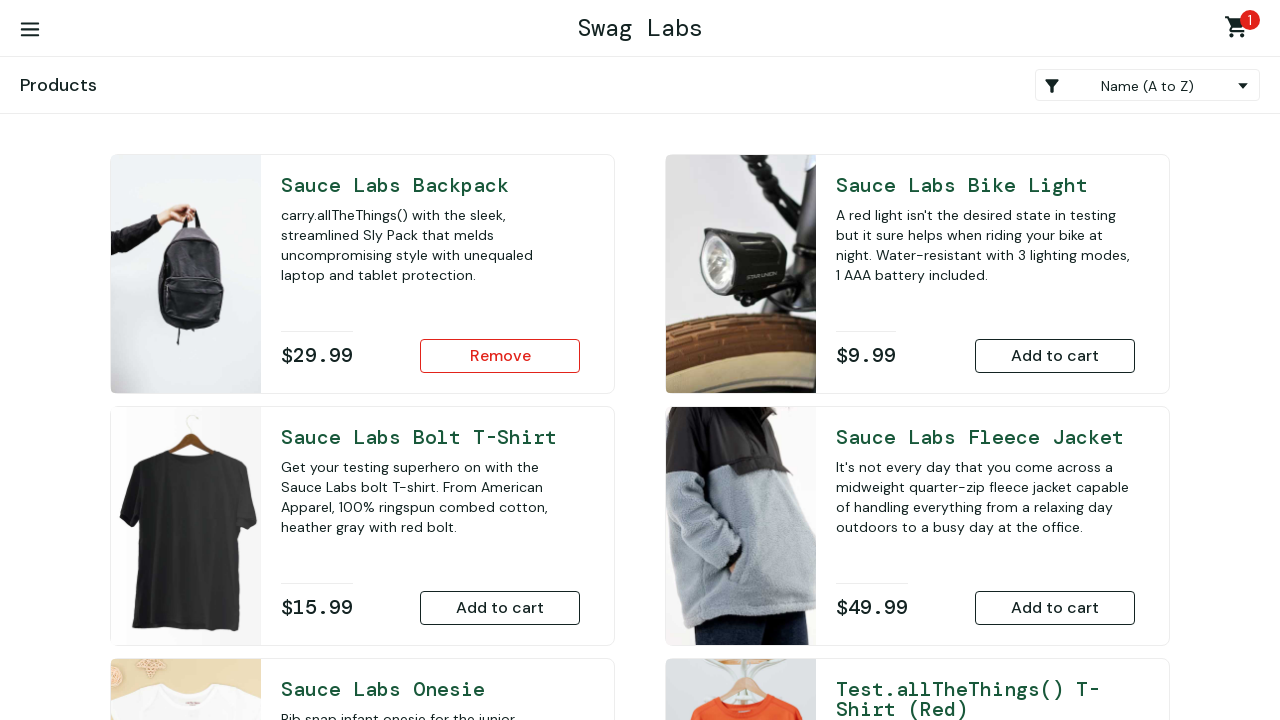

Clicked shopping cart link to view cart at (1240, 30) on .shopping_cart_link
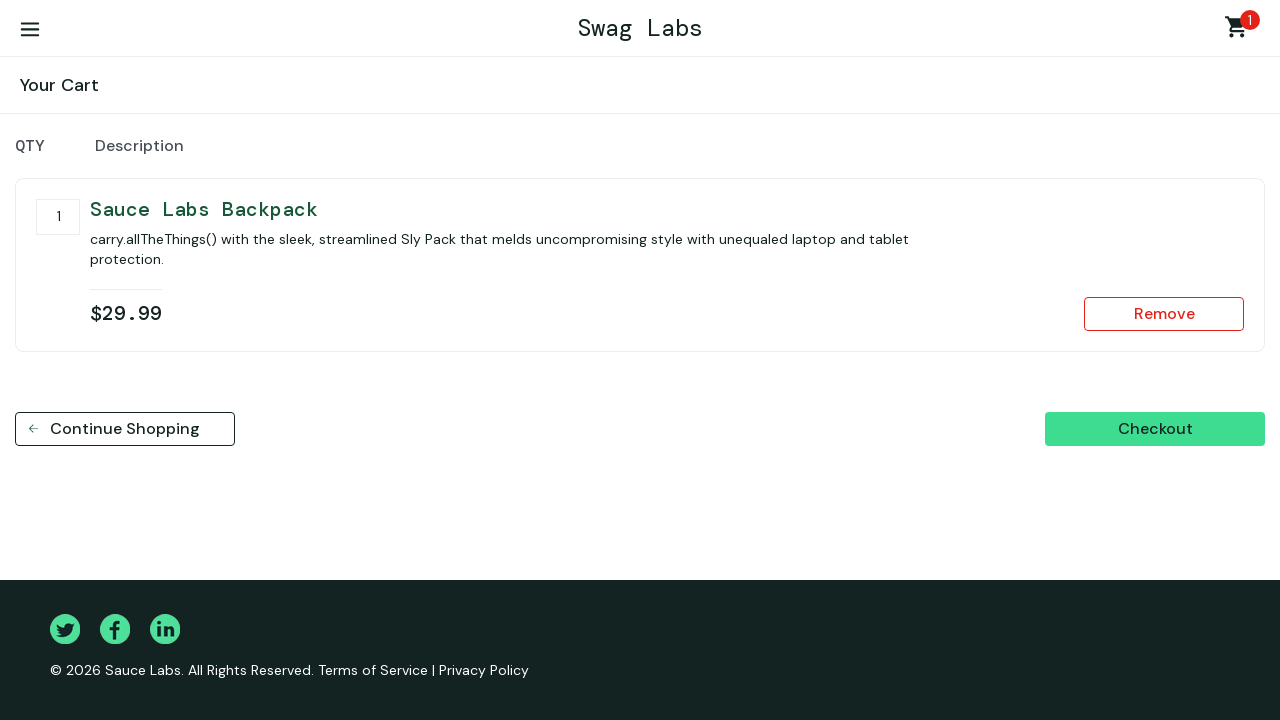

Cart page loaded successfully
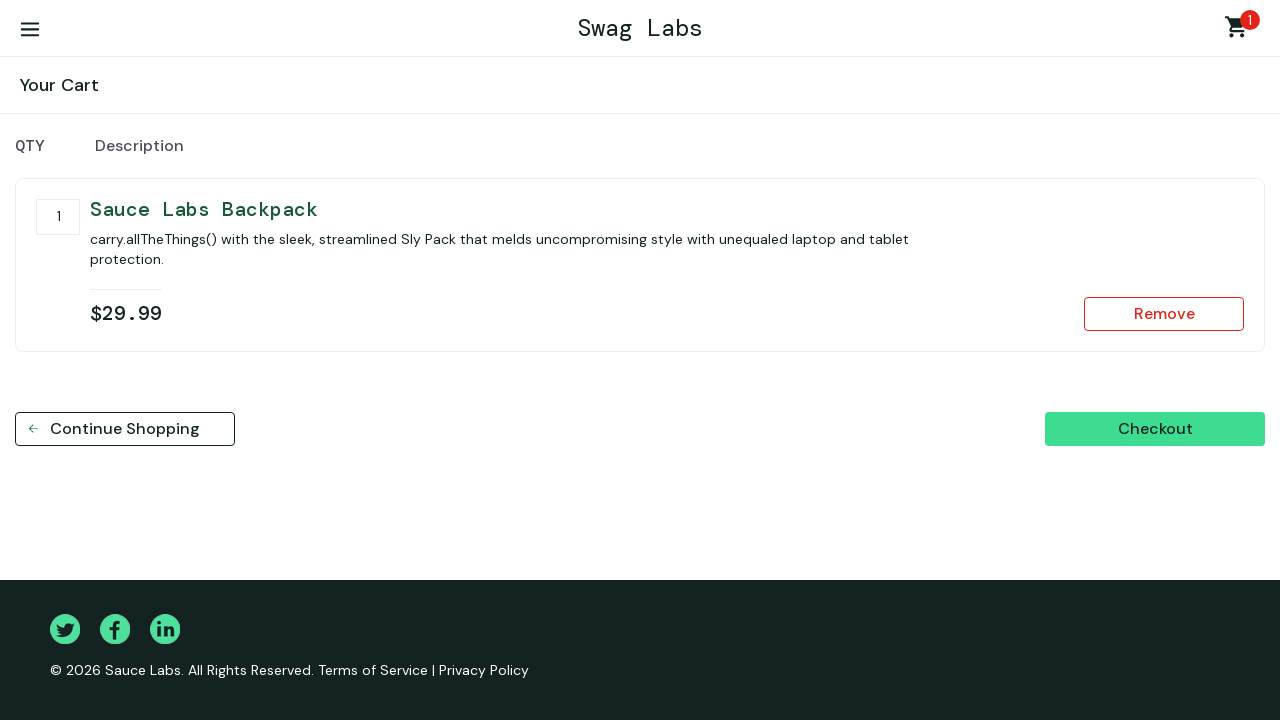

Clicked continue shopping button to return to inventory at (125, 429) on #continue-shopping
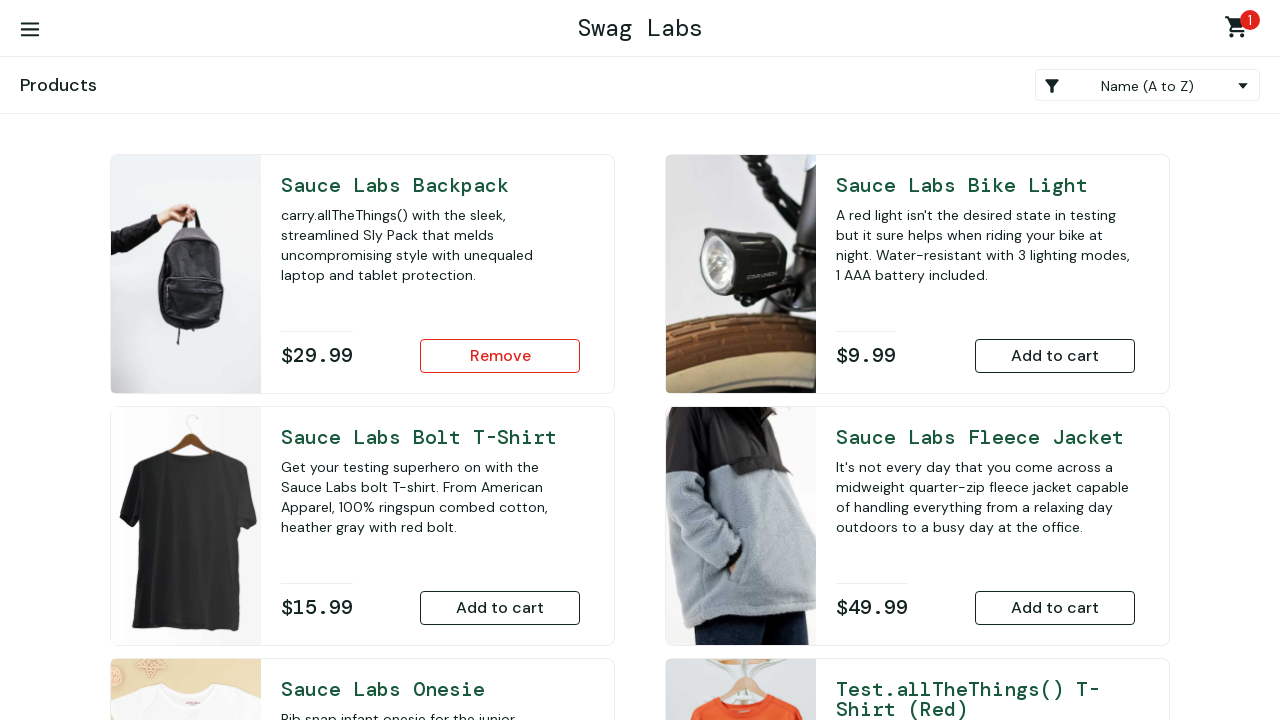

Returned to inventory page
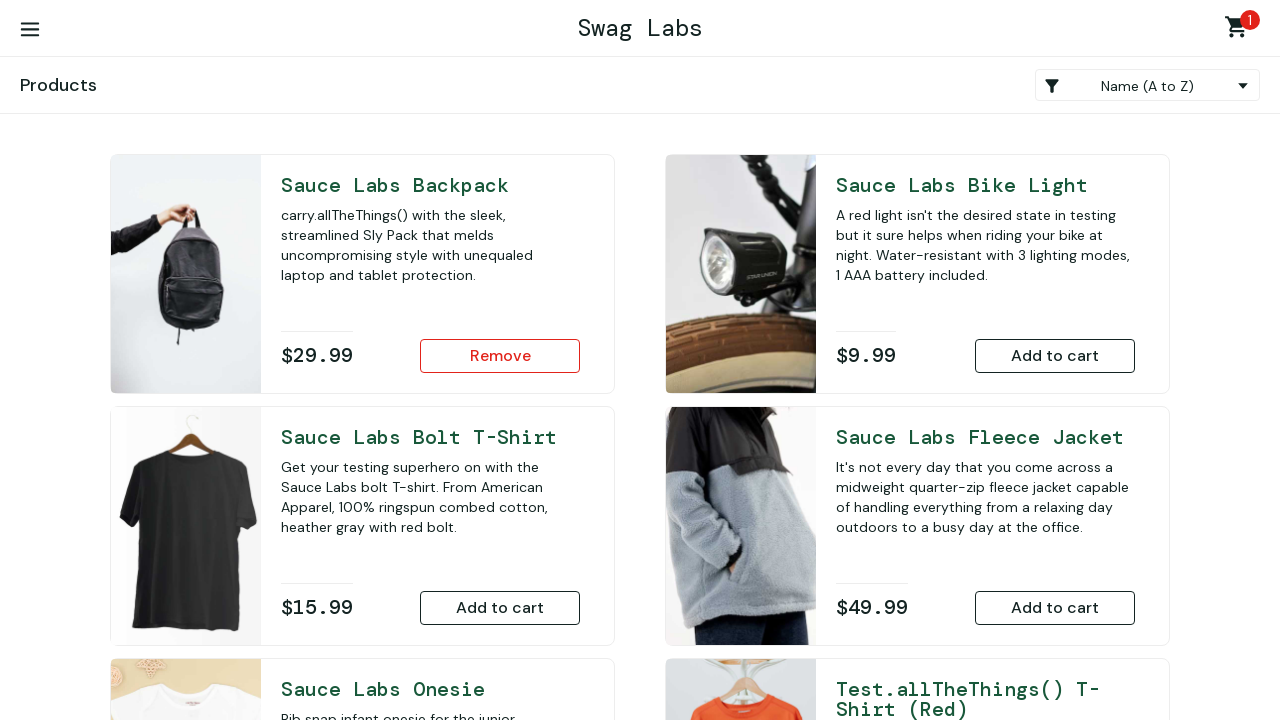

Added Sauce Labs Fleece Jacket to cart at (1055, 608) on #add-to-cart-sauce-labs-fleece-jacket
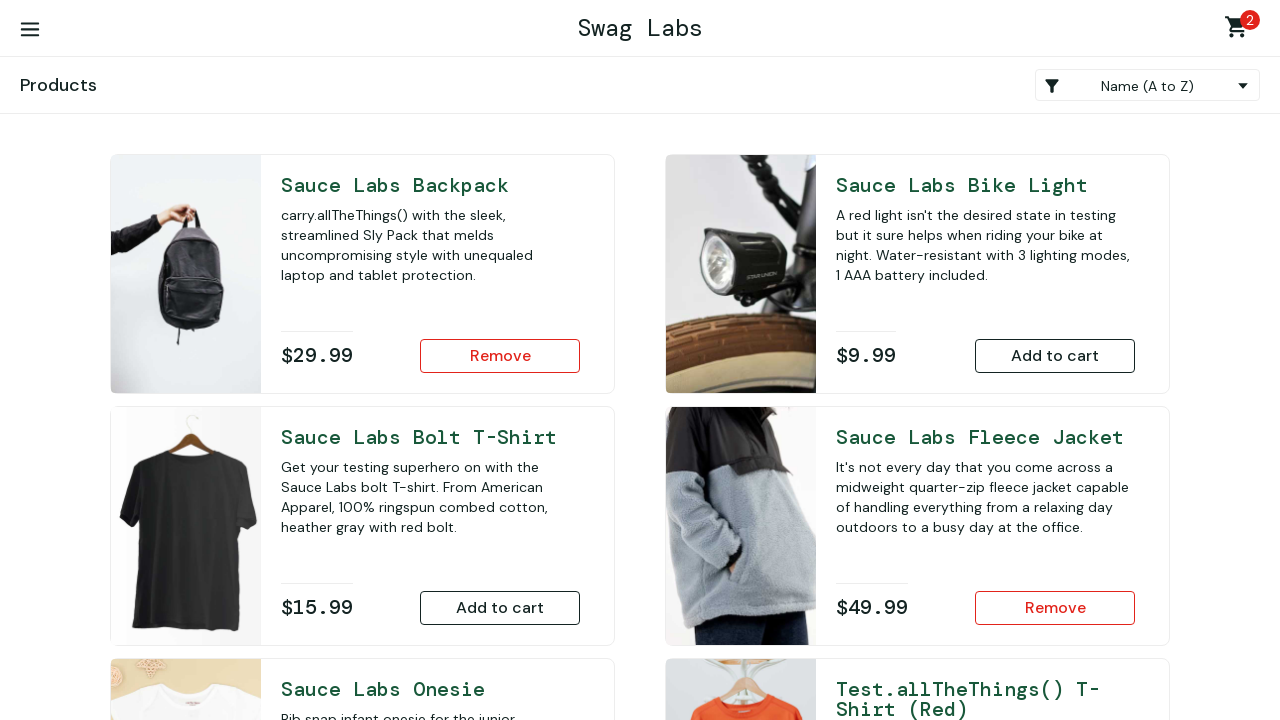

Clicked shopping cart link to view cart with both items at (1240, 30) on .shopping_cart_link
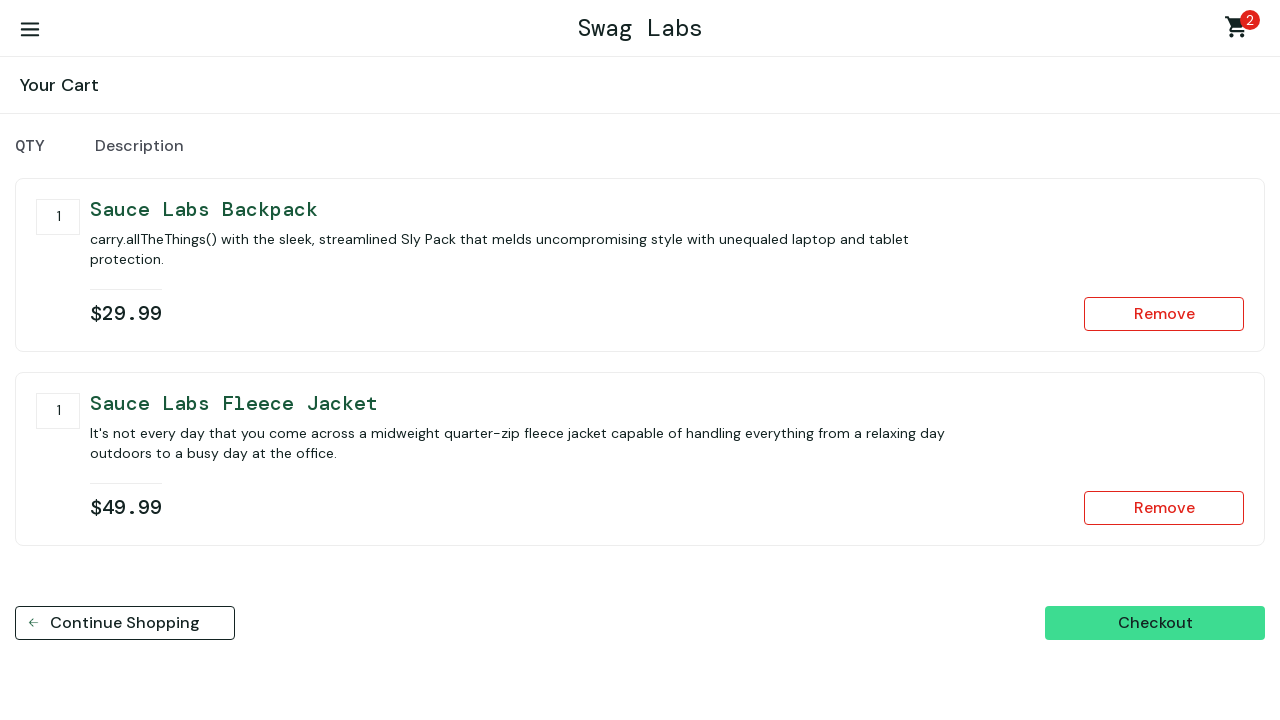

Clicked checkout button to proceed to checkout step one at (1155, 623) on #checkout
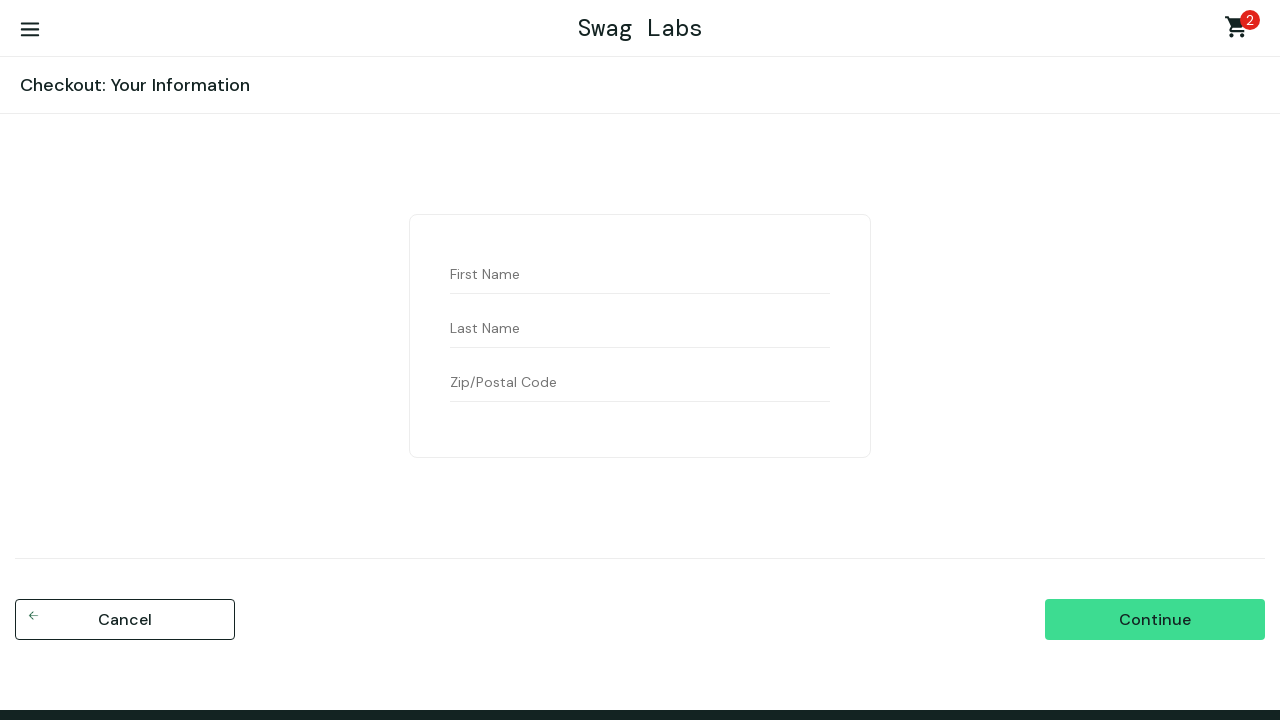

Checkout step one page loaded
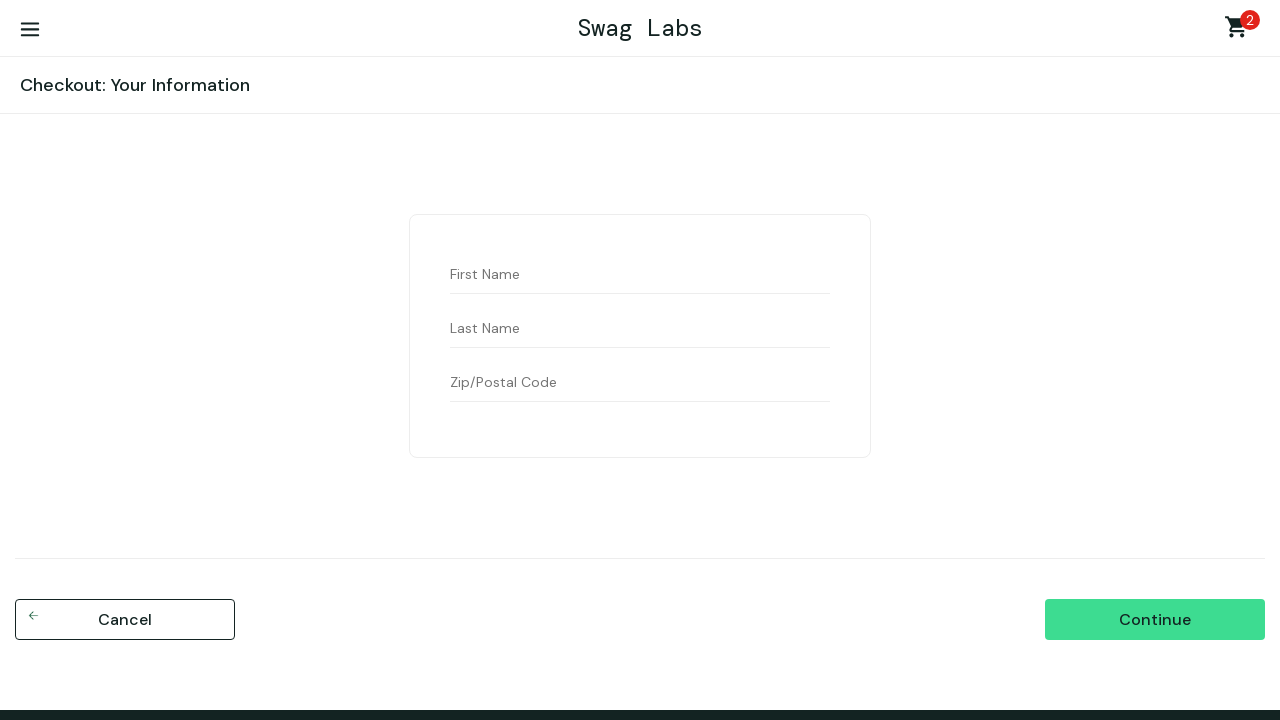

Filled first name field with 'Mike' on #first-name
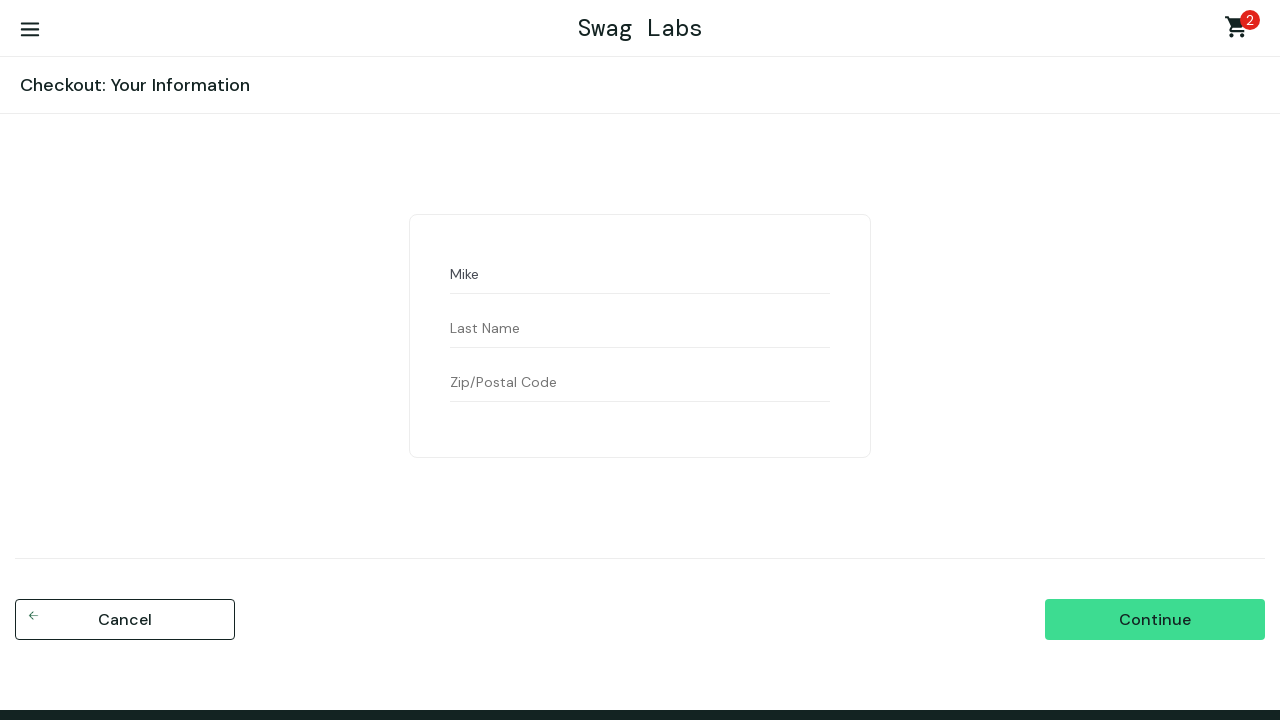

Filled last name field with 'Hadson' on #last-name
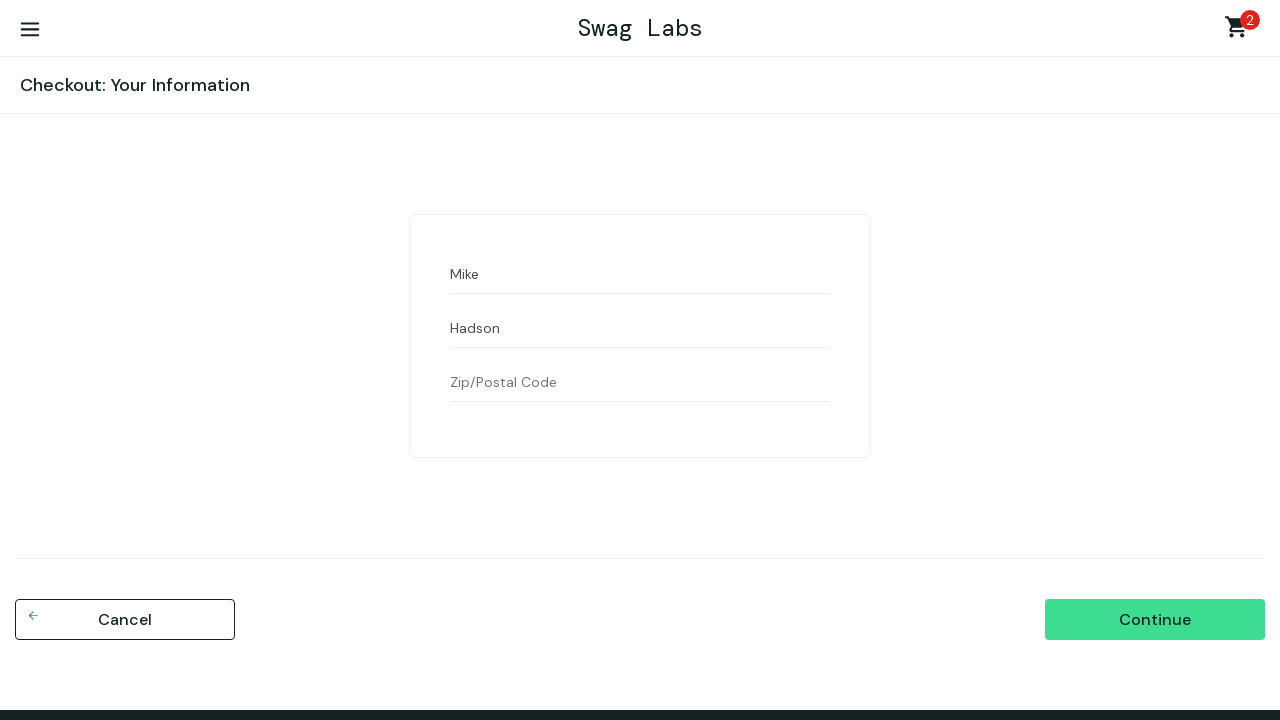

Filled postal code field with '11367' on #postal-code
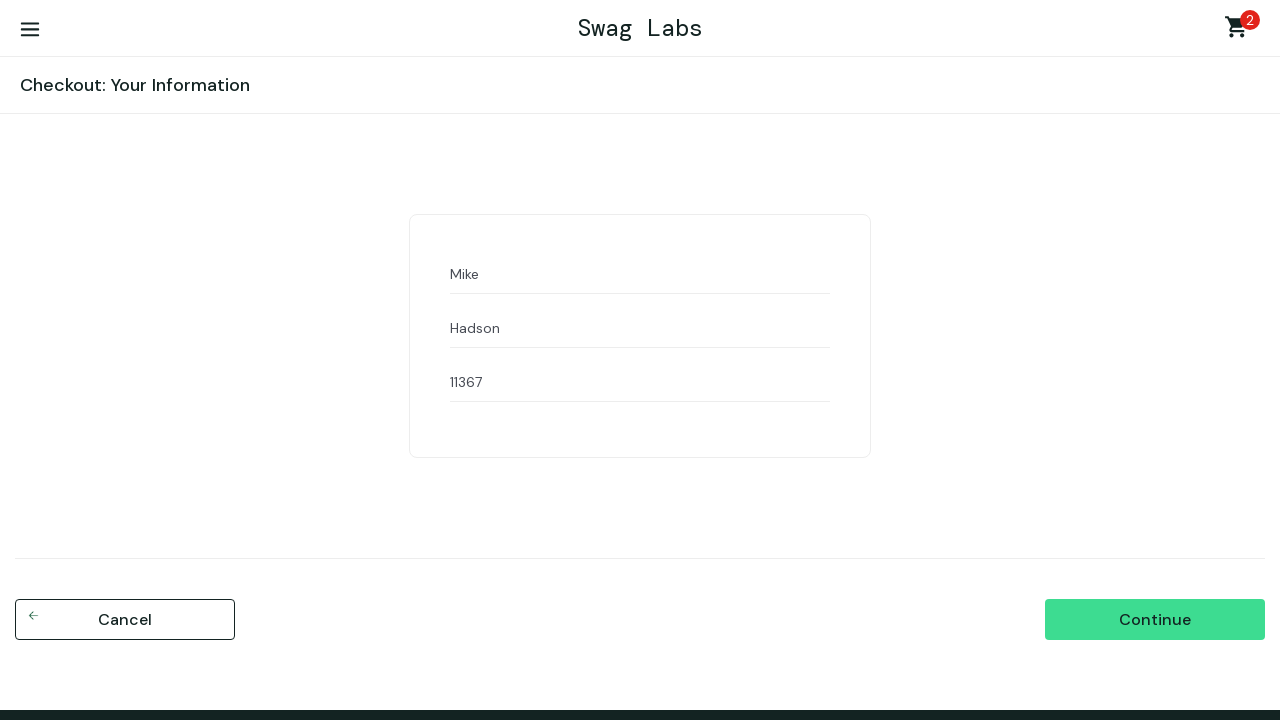

Clicked continue button to proceed to checkout step two at (1155, 620) on #continue
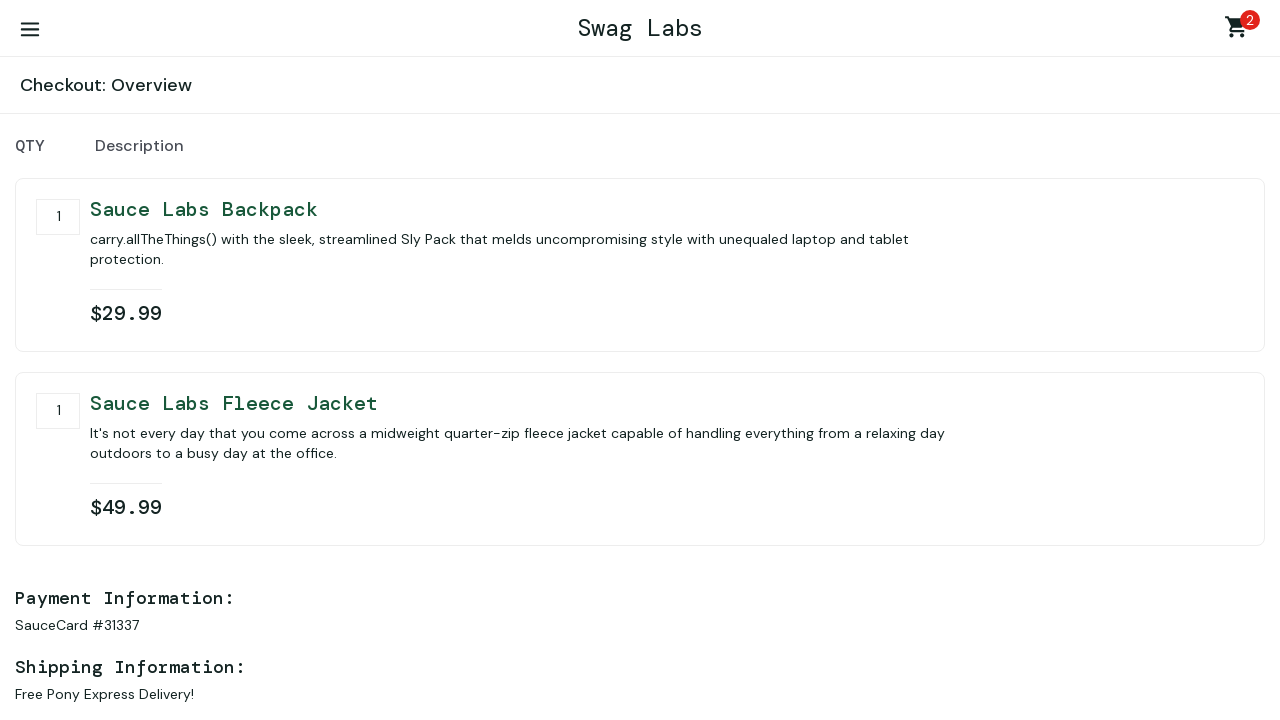

Checkout step two page loaded with order review
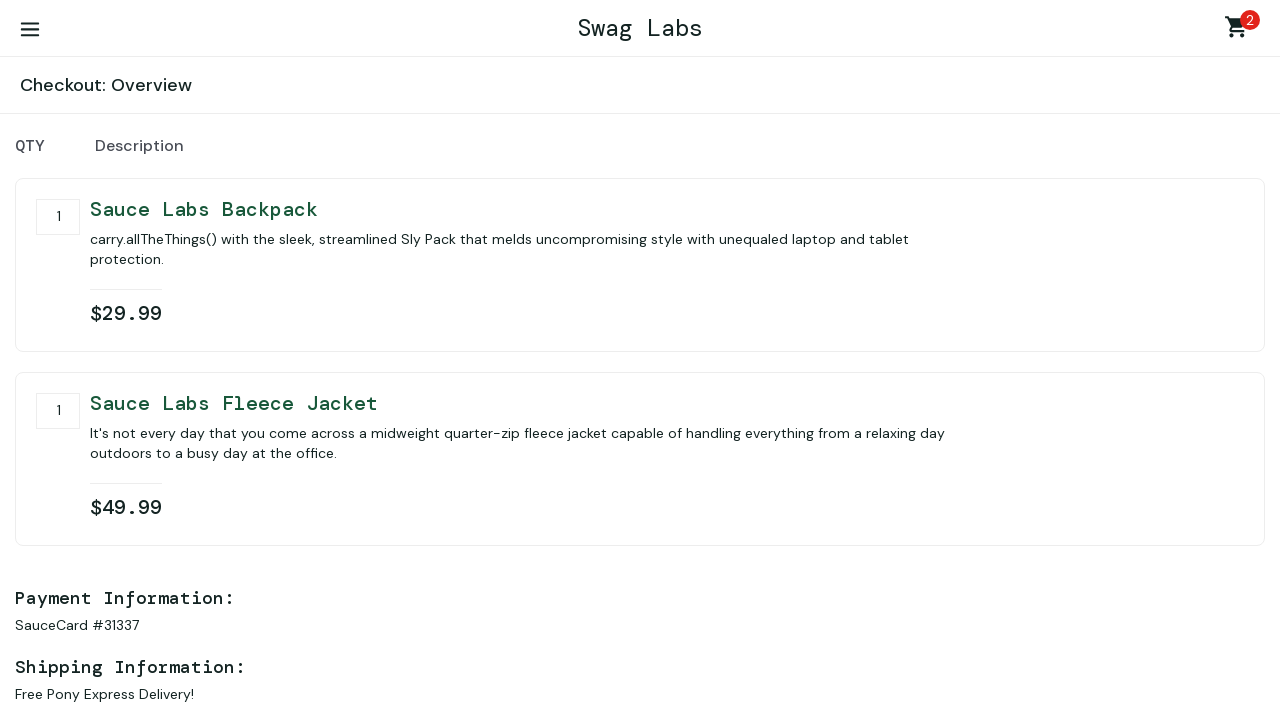

Clicked finish button to complete the purchase at (1155, 463) on #finish
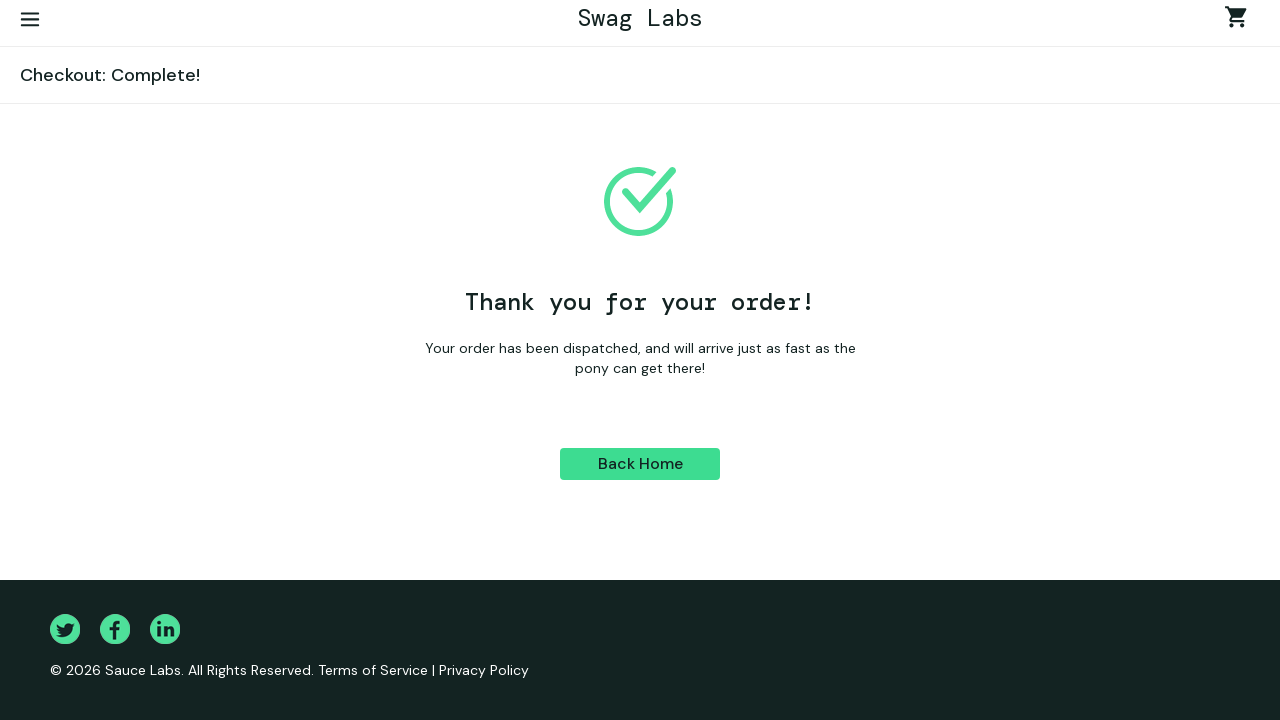

Checkout complete page loaded - purchase successful
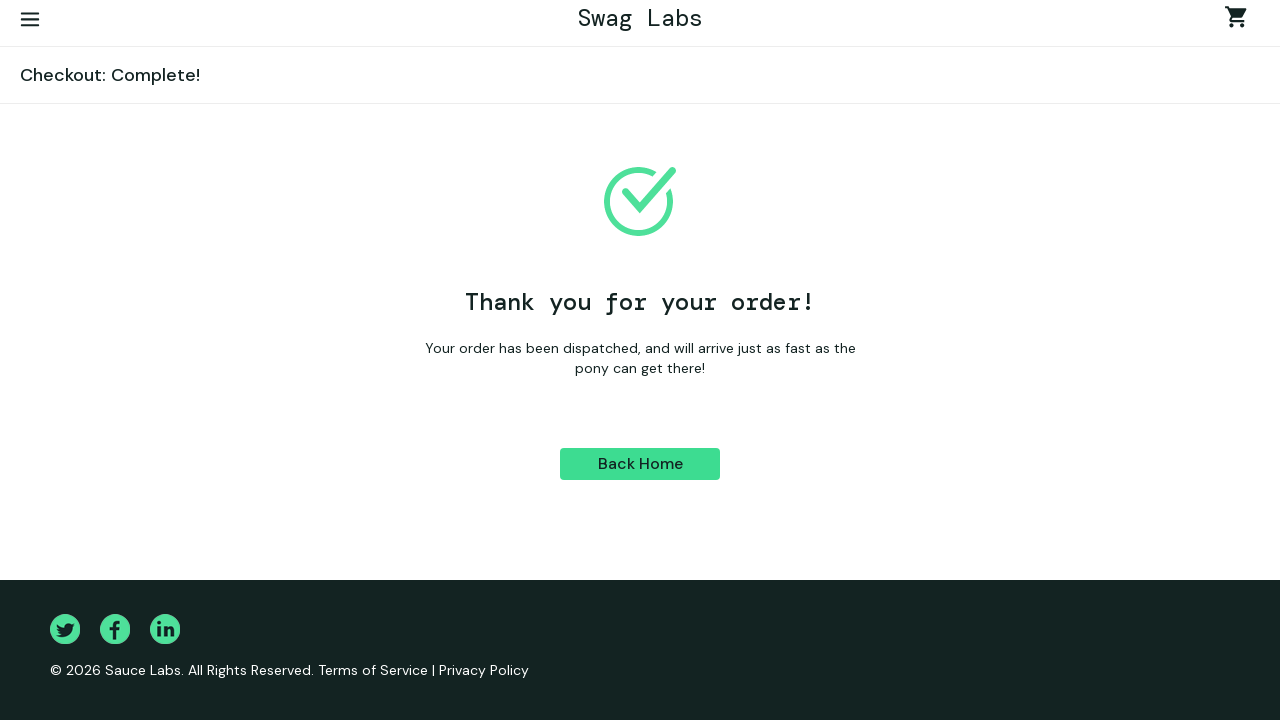

Clicked back to products button to return to inventory at (640, 464) on #back-to-products
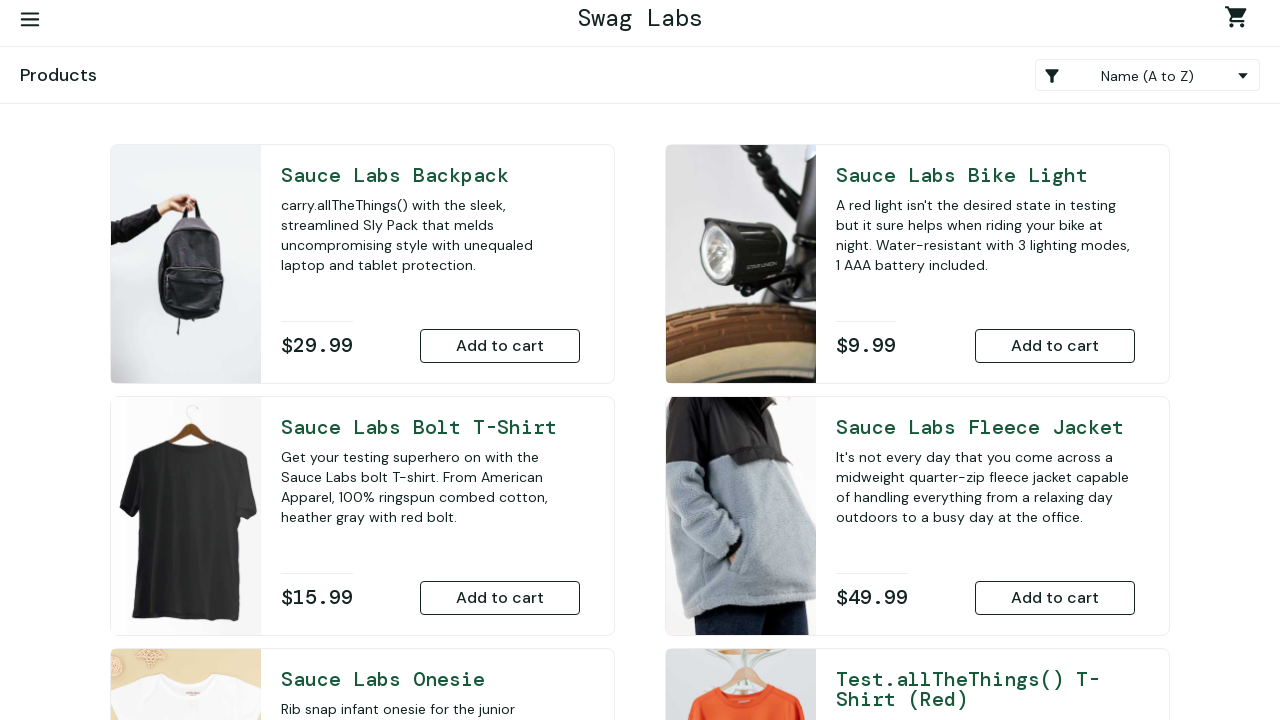

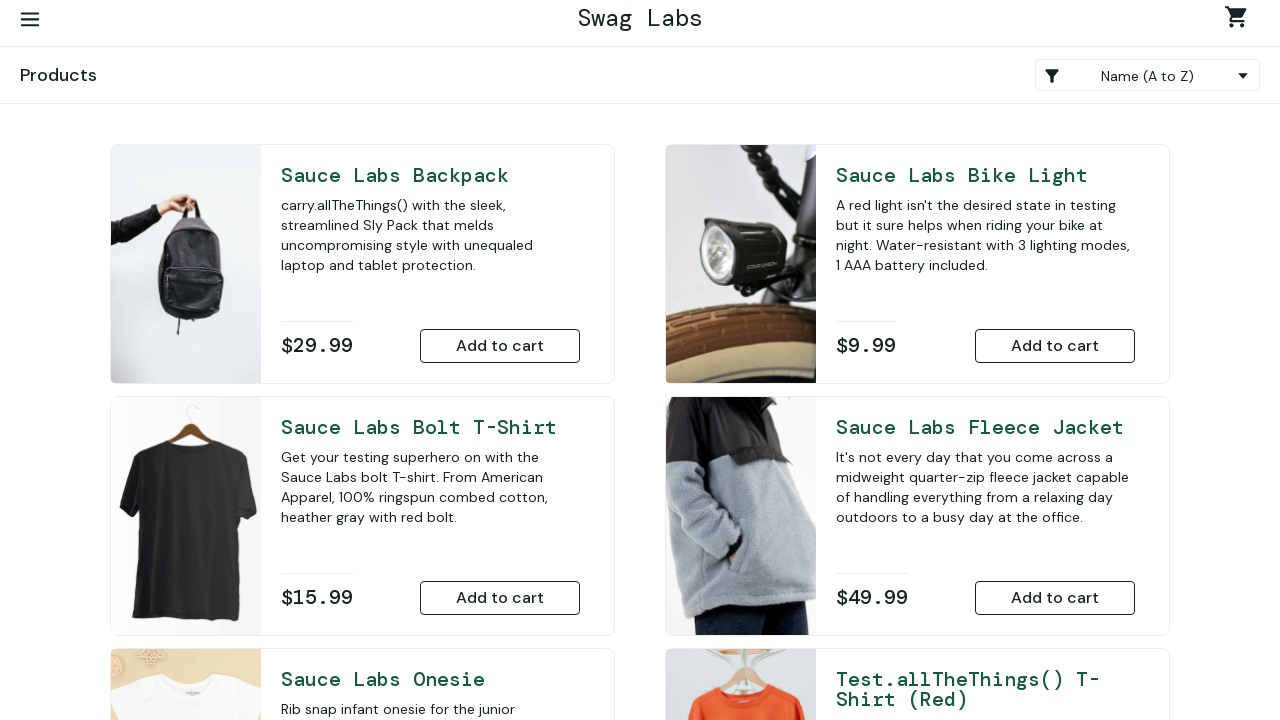